Tests a text box form by filling in name, email, current address, and permanent address fields, then submitting and verifying the response contains the entered name.

Starting URL: https://demoqa.com/text-box

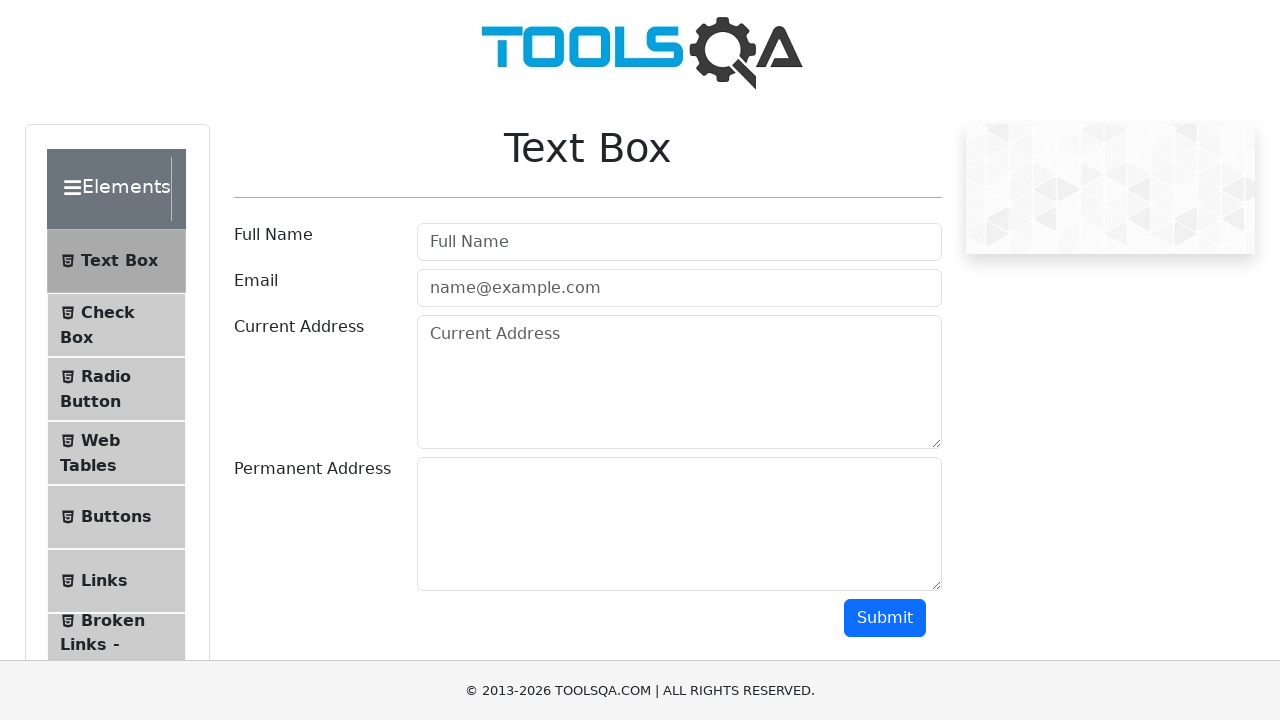

Filled userName field with 'Test Account' on #userName
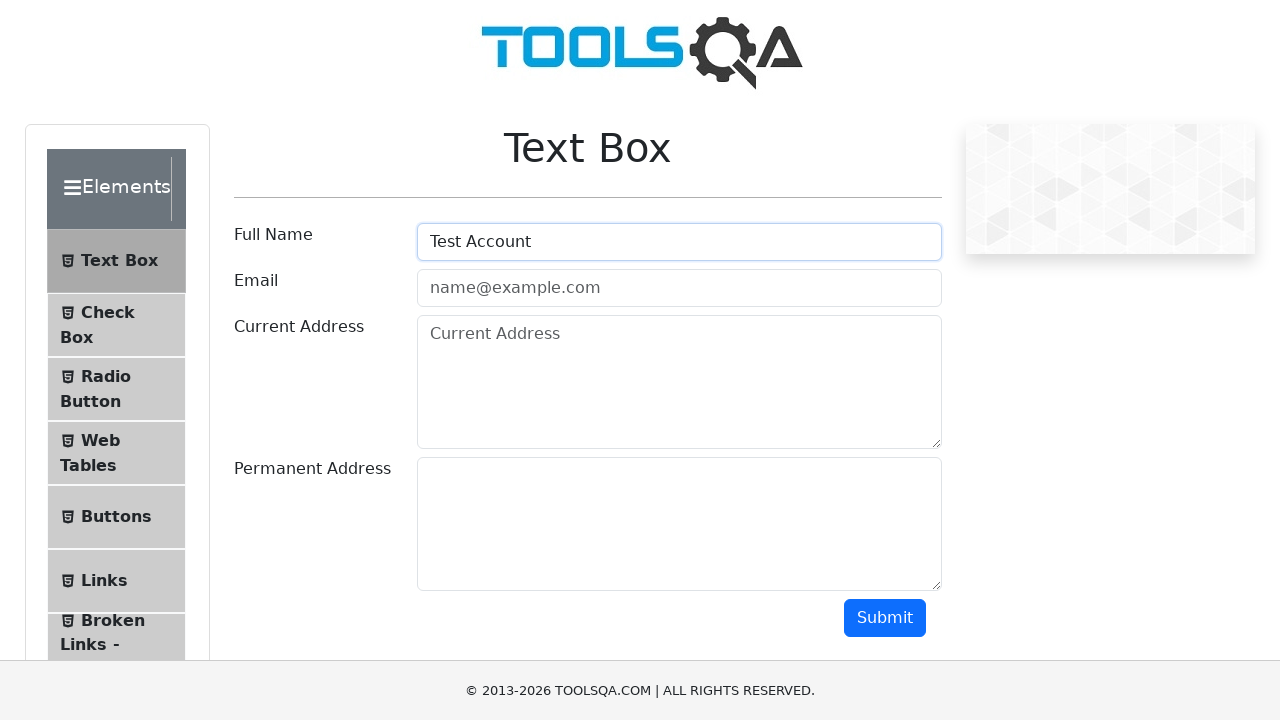

Filled userEmail field with 'Test@test.com' on #userEmail
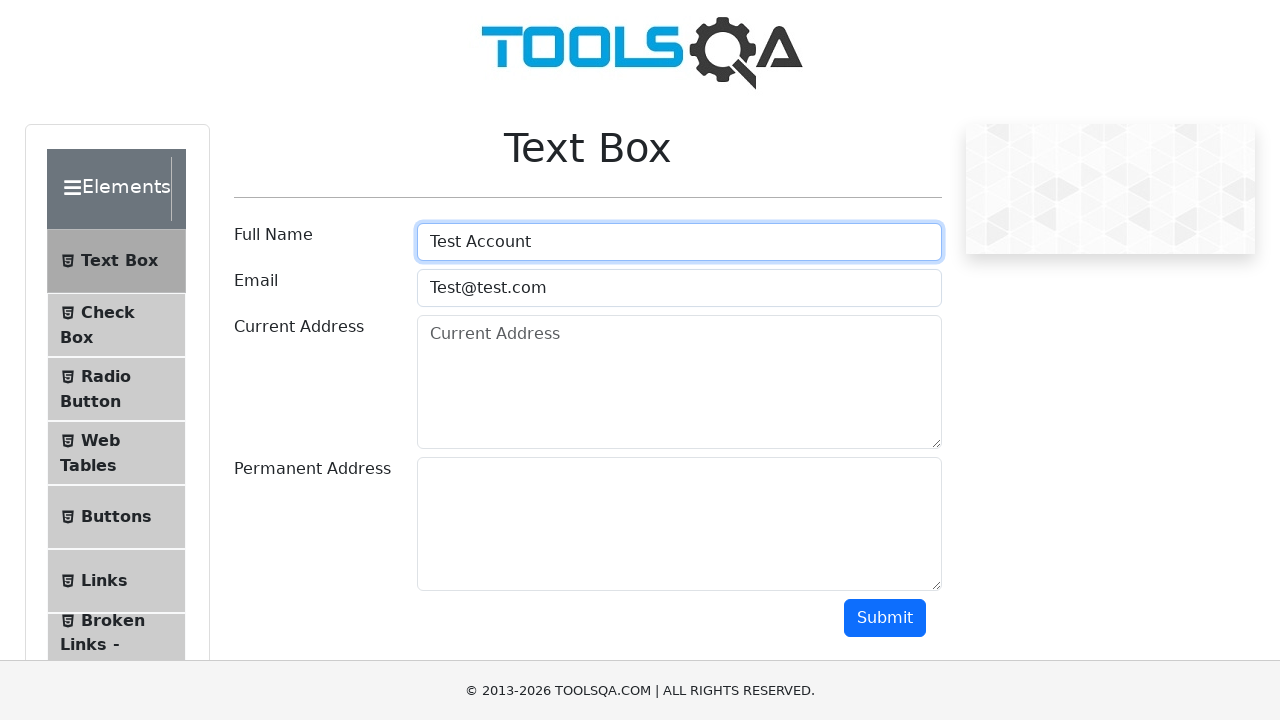

Filled currentAddress field with 'This is my address' on #currentAddress
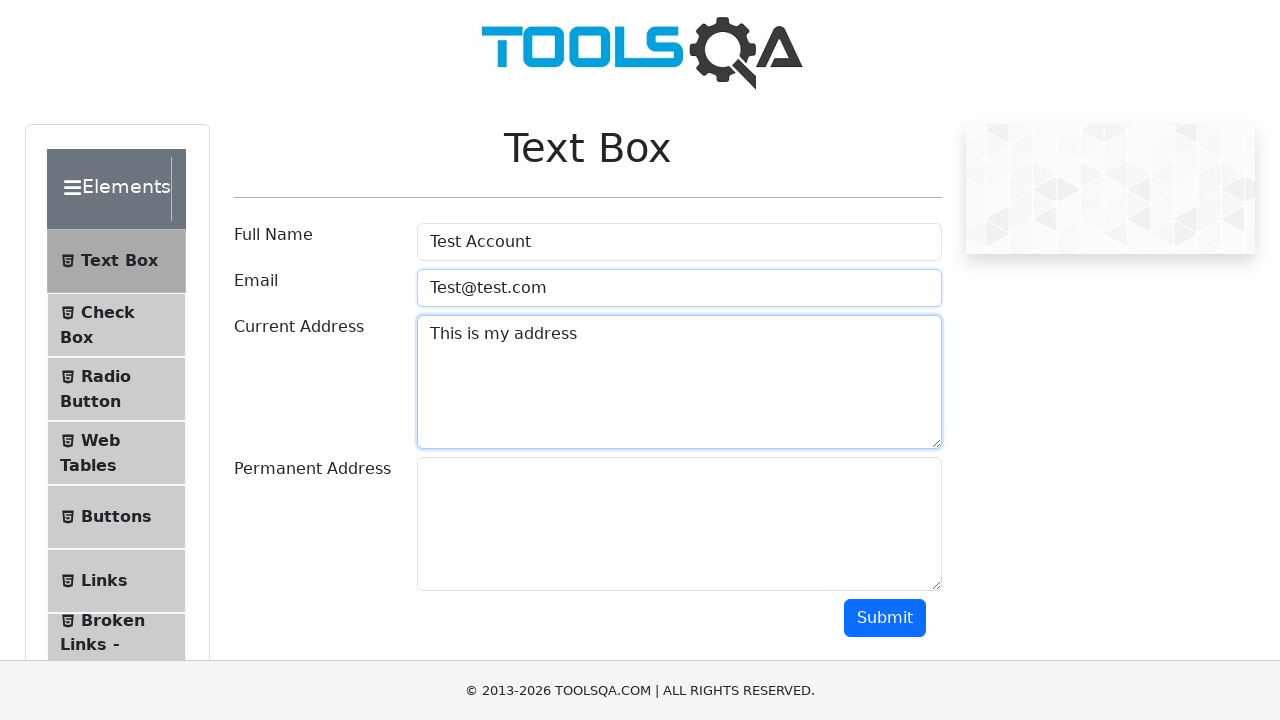

Filled permanentAddress field with 'This is my permanent address' on #permanentAddress
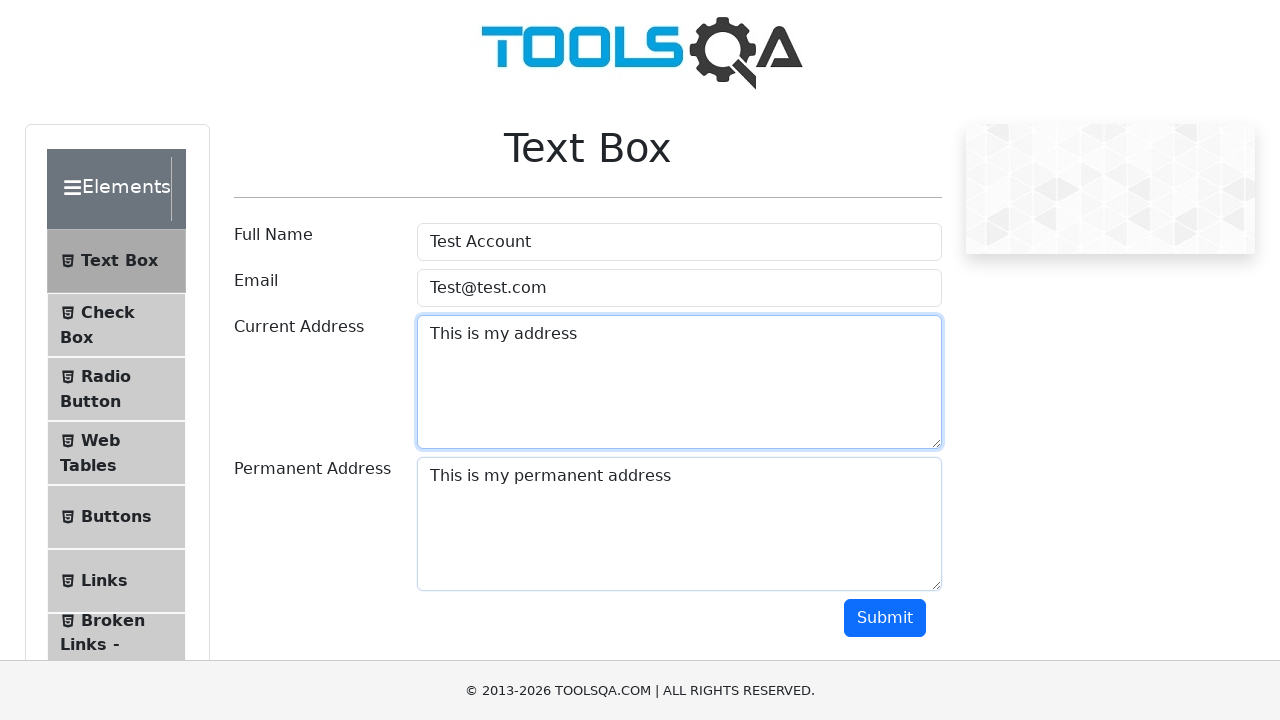

Scrolled to bottom of page to reveal Submit button
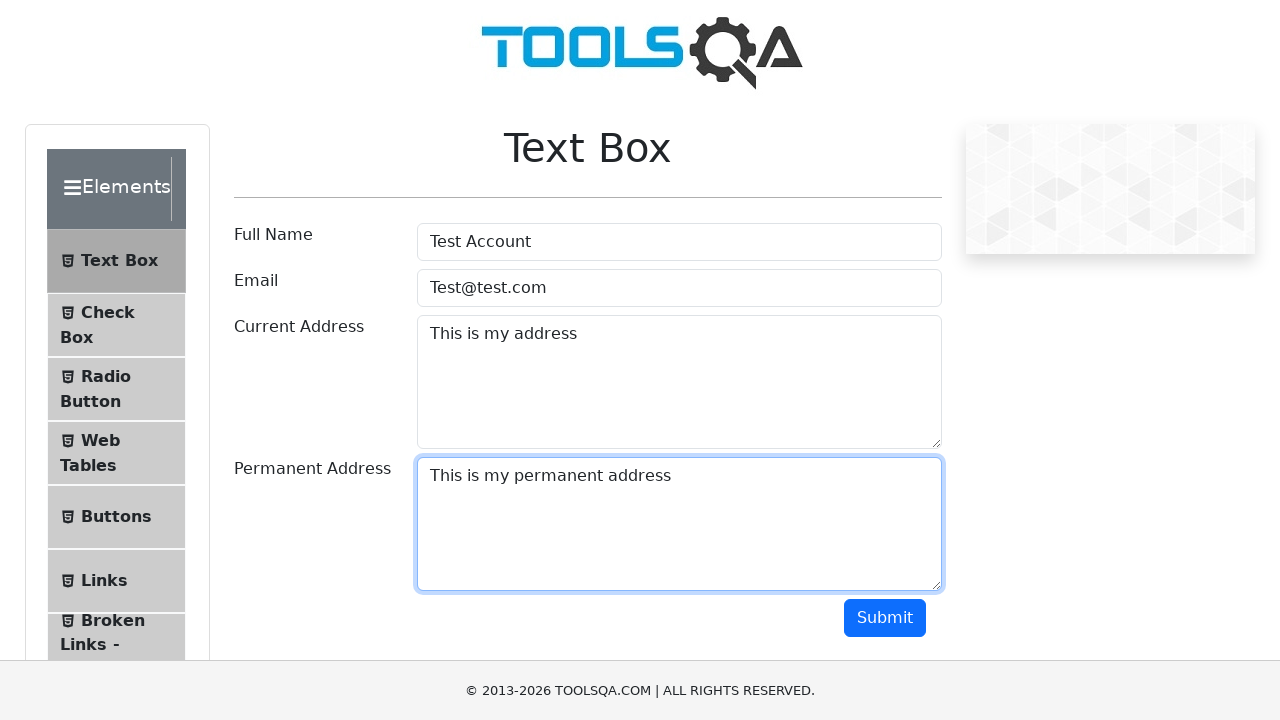

Clicked the Submit button at (885, 618) on xpath=//*[text()='Submit']
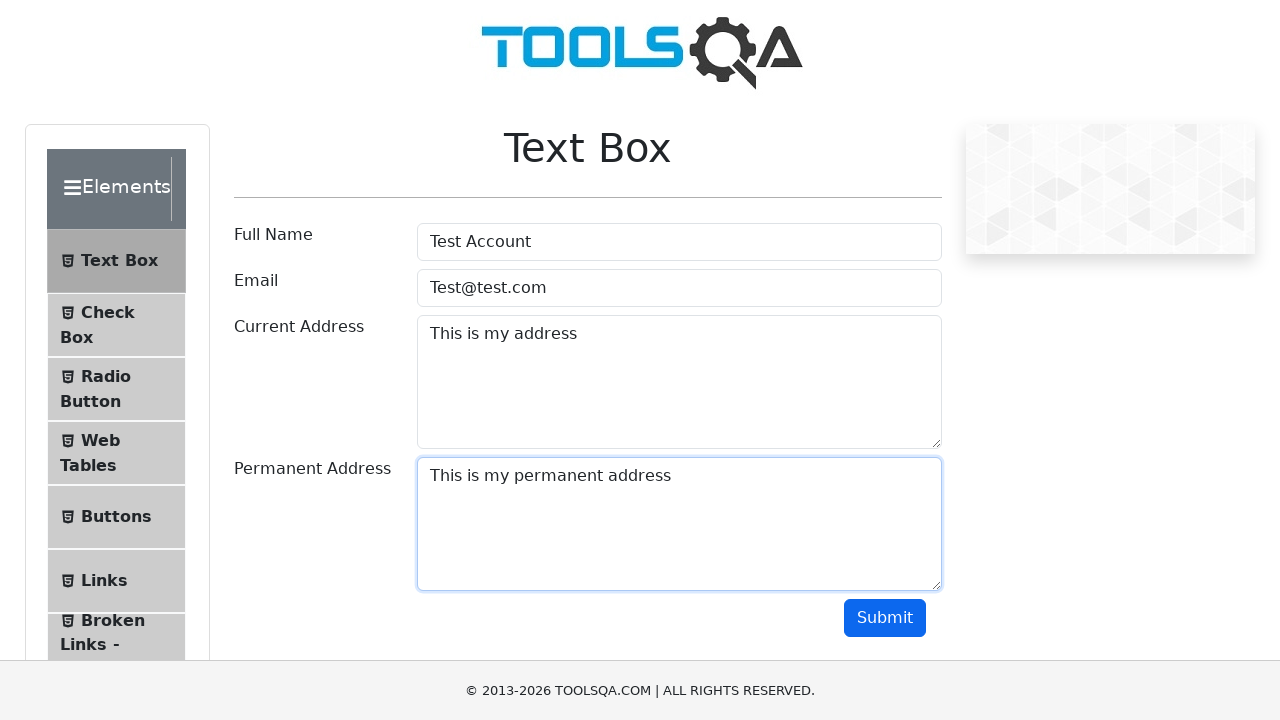

Response name field appeared
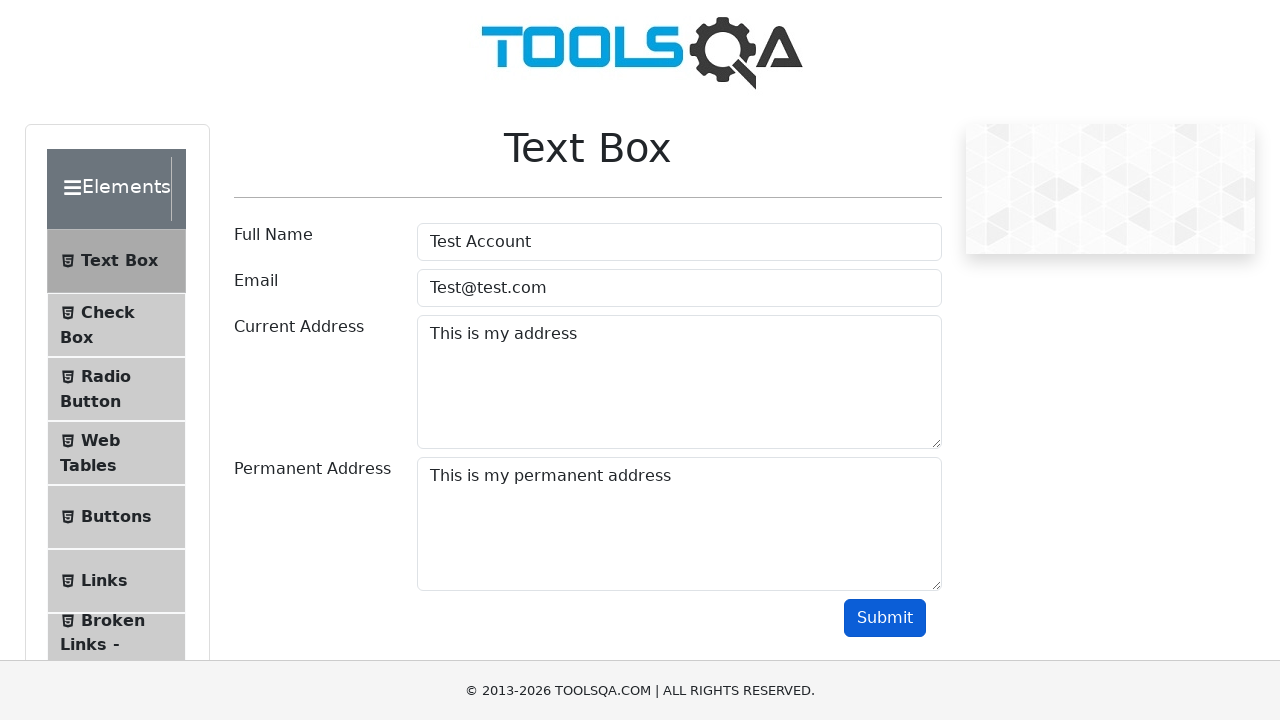

Retrieved response name text content
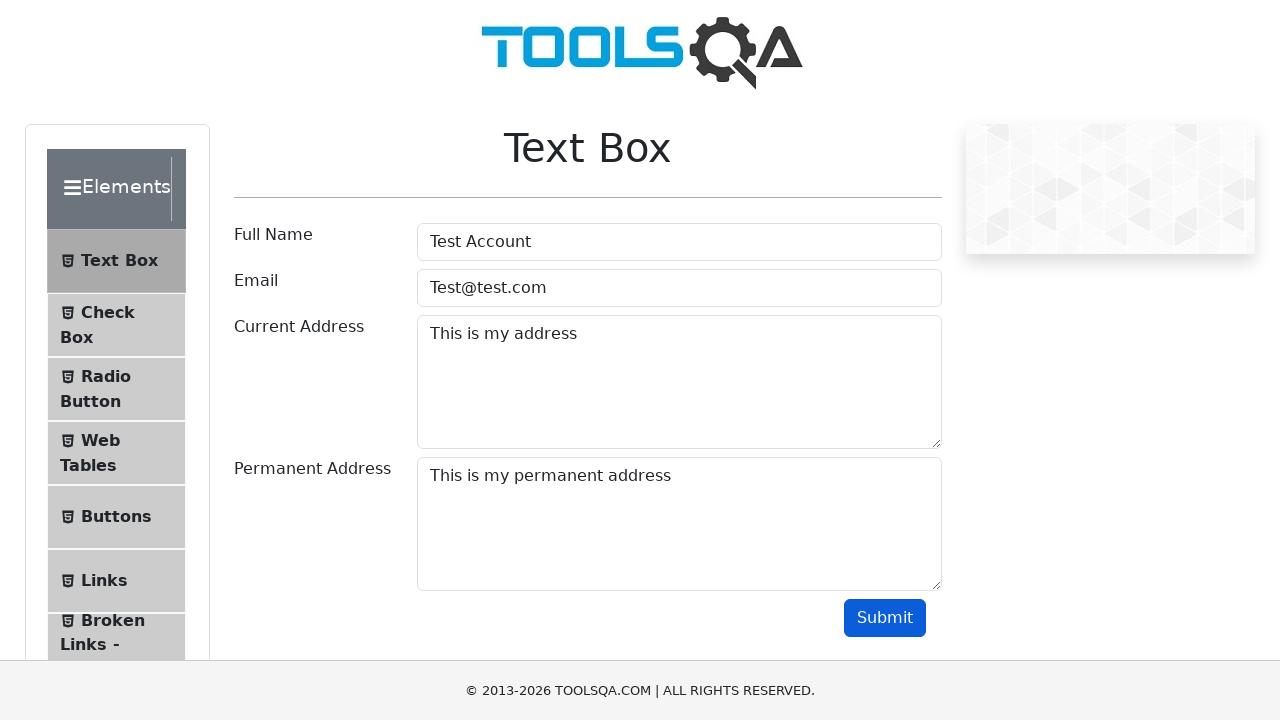

Verified response contains 'Test' from entered name
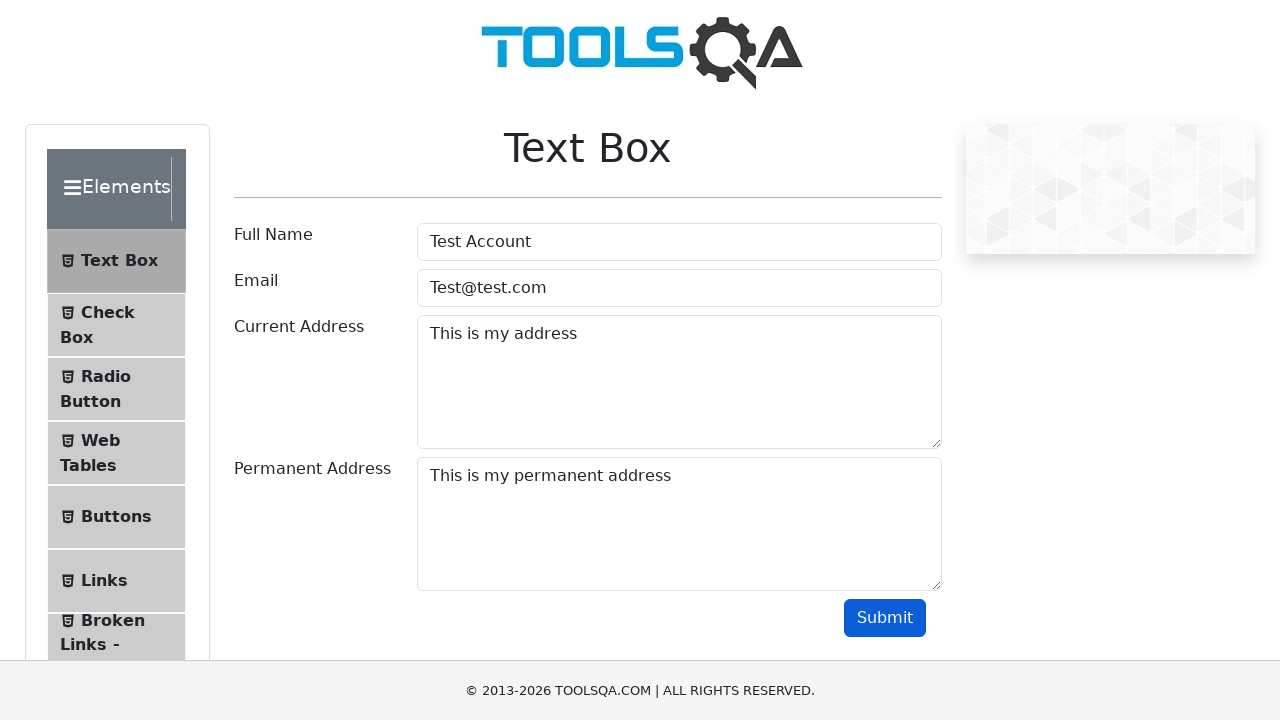

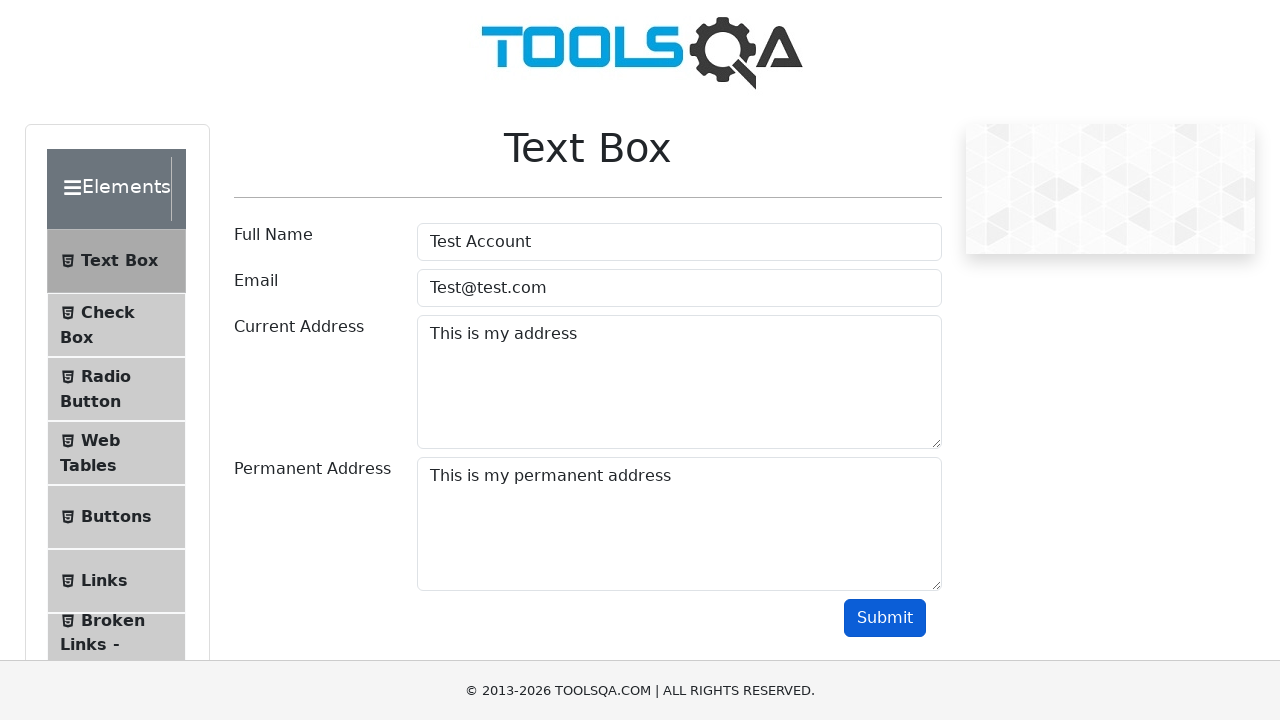